Tests jQuery UI drag and drop functionality by navigating to the droppable demo page and dragging an element to the drop zone

Starting URL: https://jqueryui.com

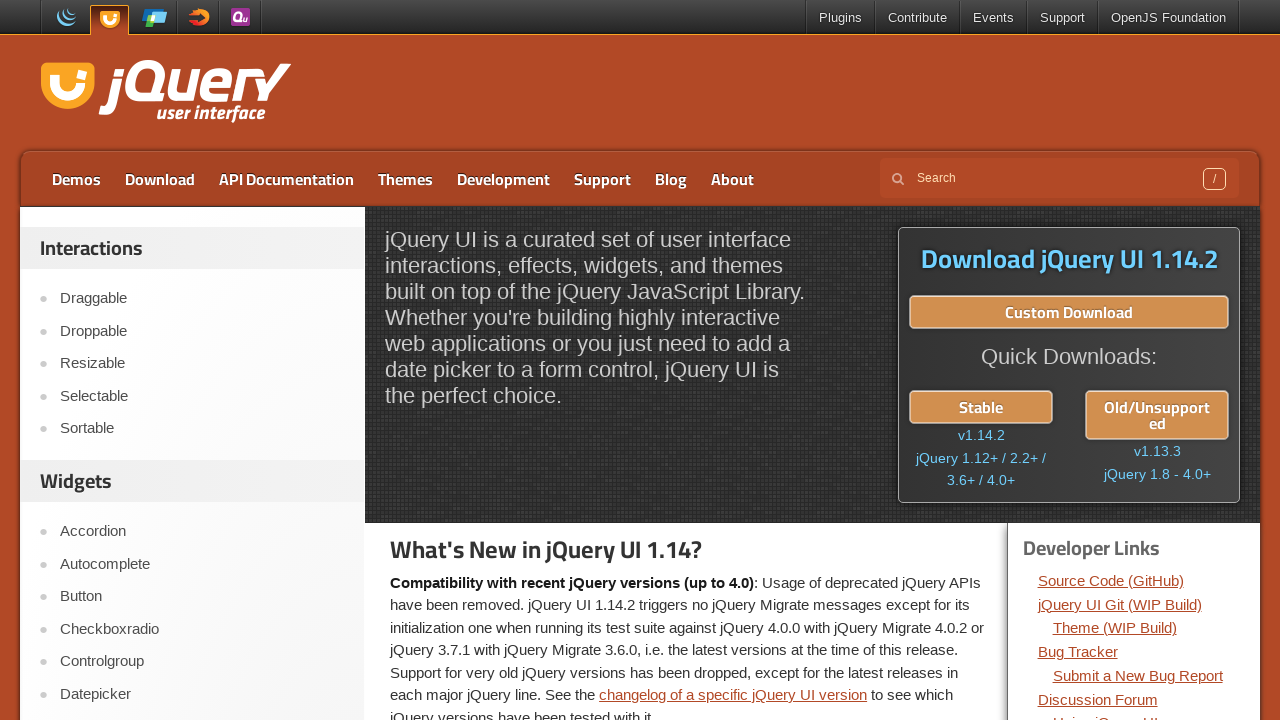

Clicked on the Droppable link to navigate to the demo page at (202, 331) on xpath=//a[contains(text(),'Droppable')]
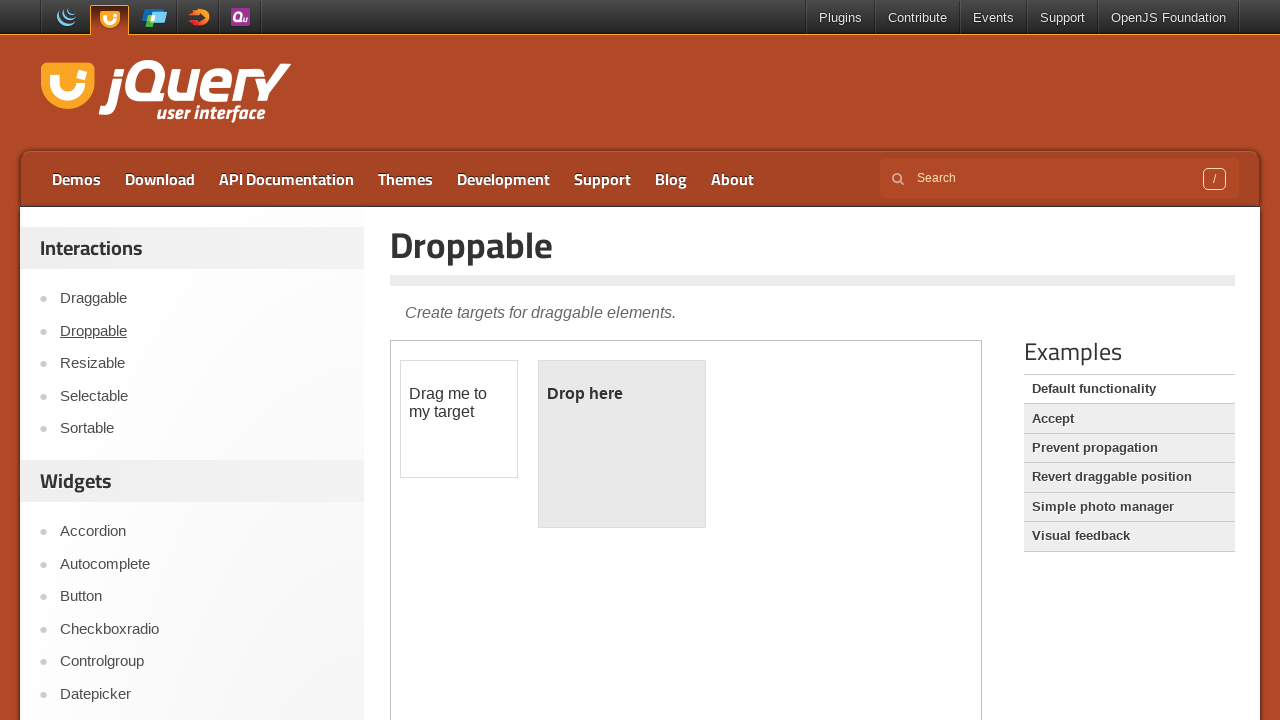

Located the demo iframe
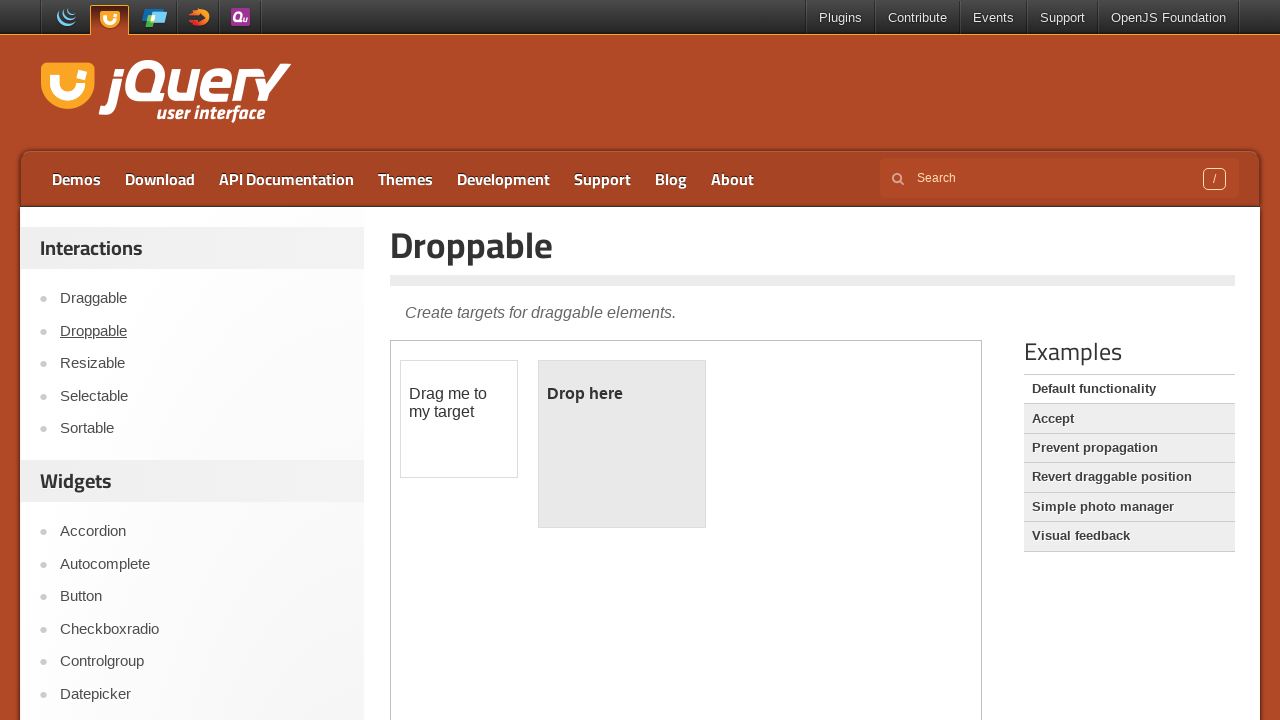

Located the draggable element within the iframe
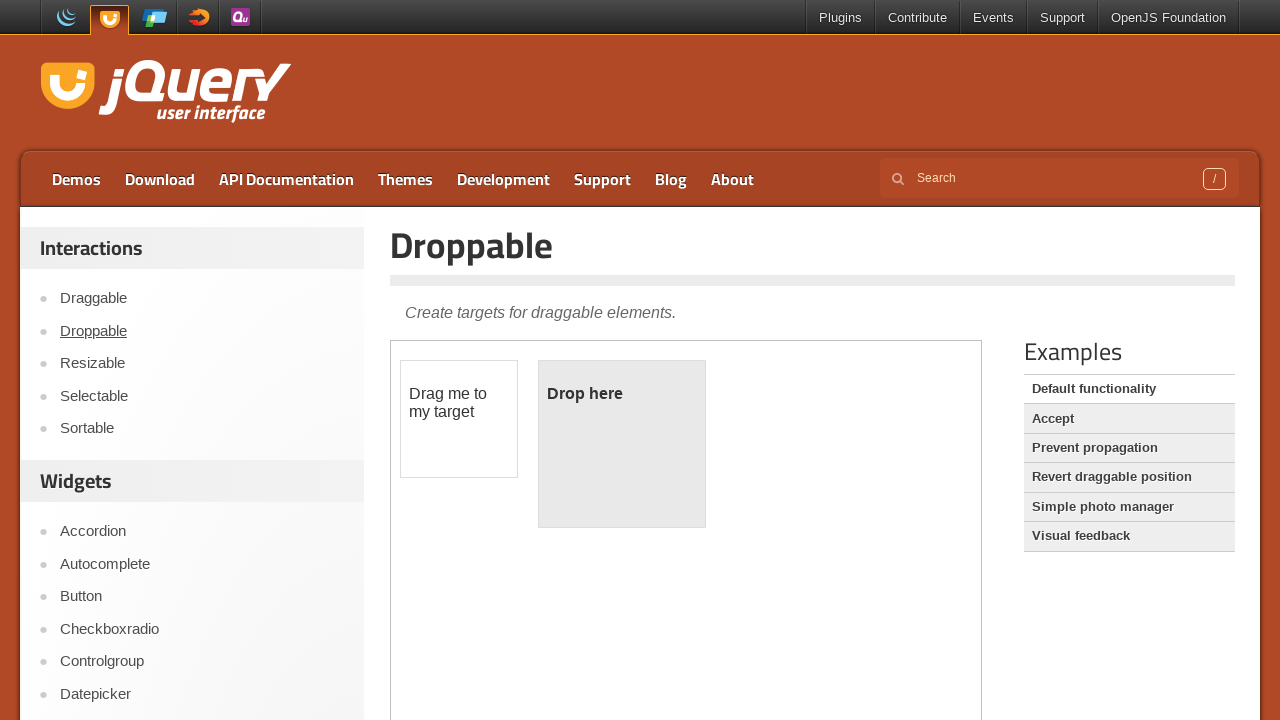

Located the droppable element within the iframe
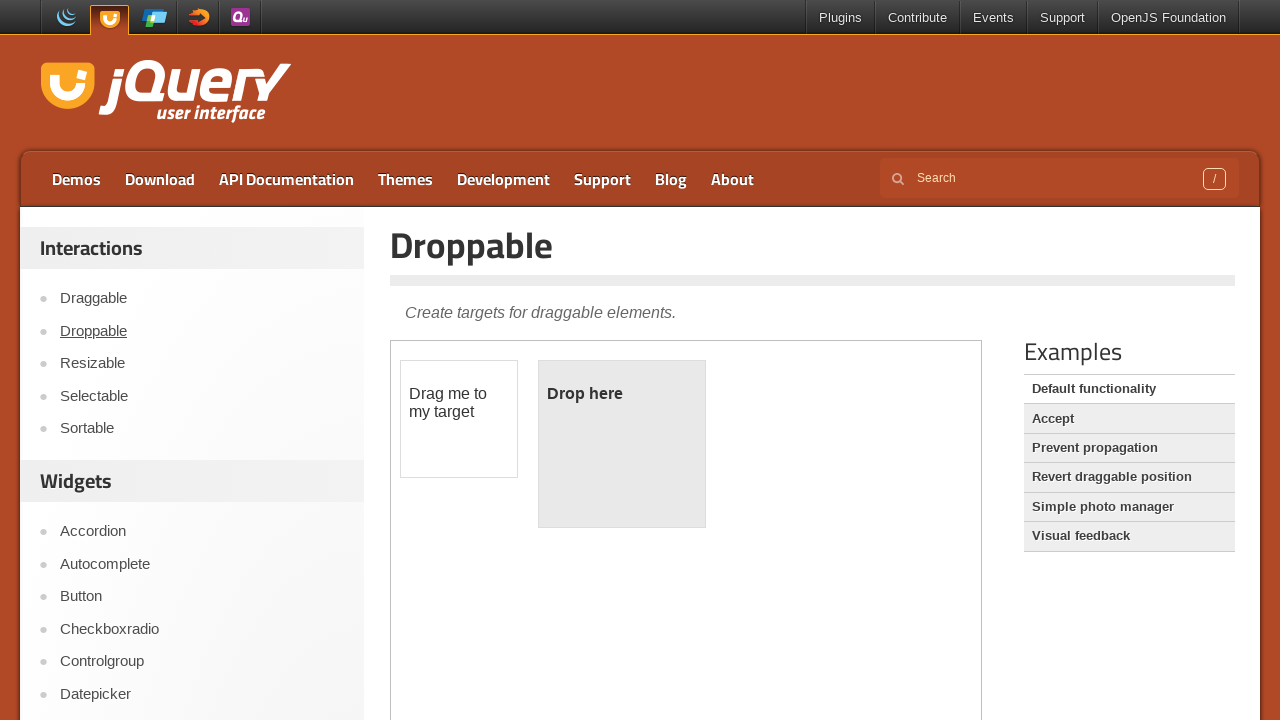

Dragged the element to the drop zone at (622, 444)
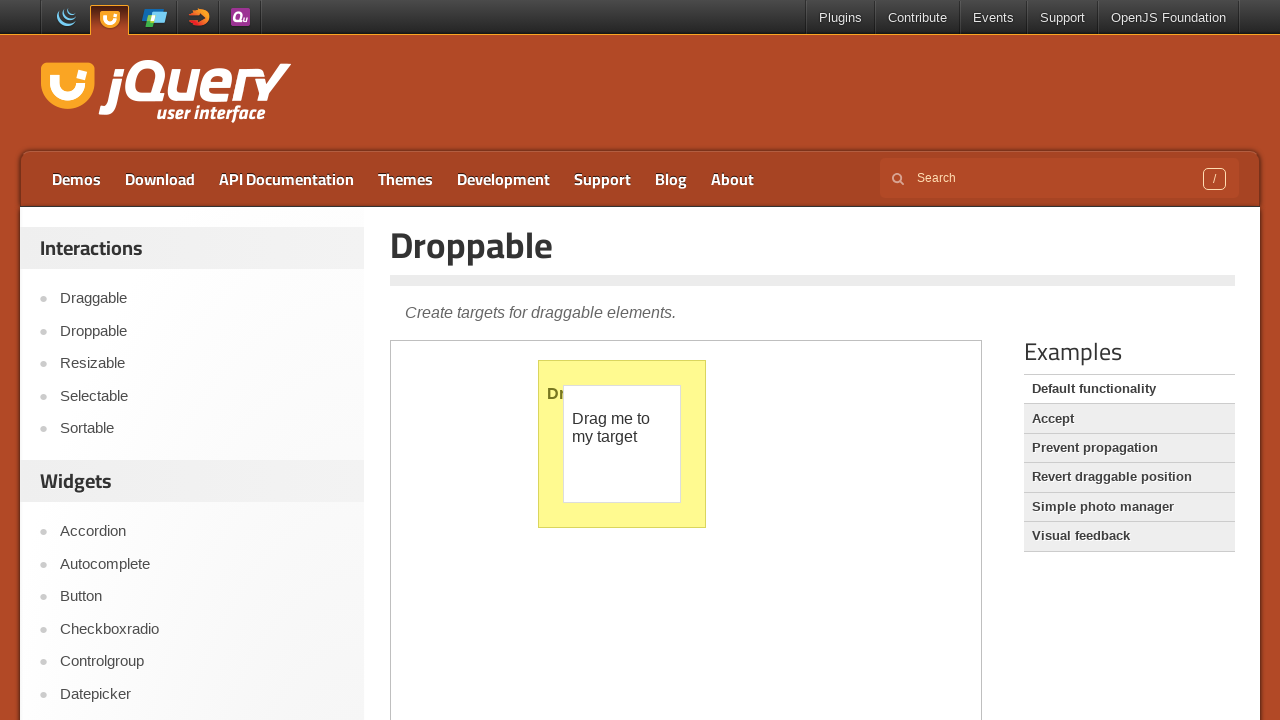

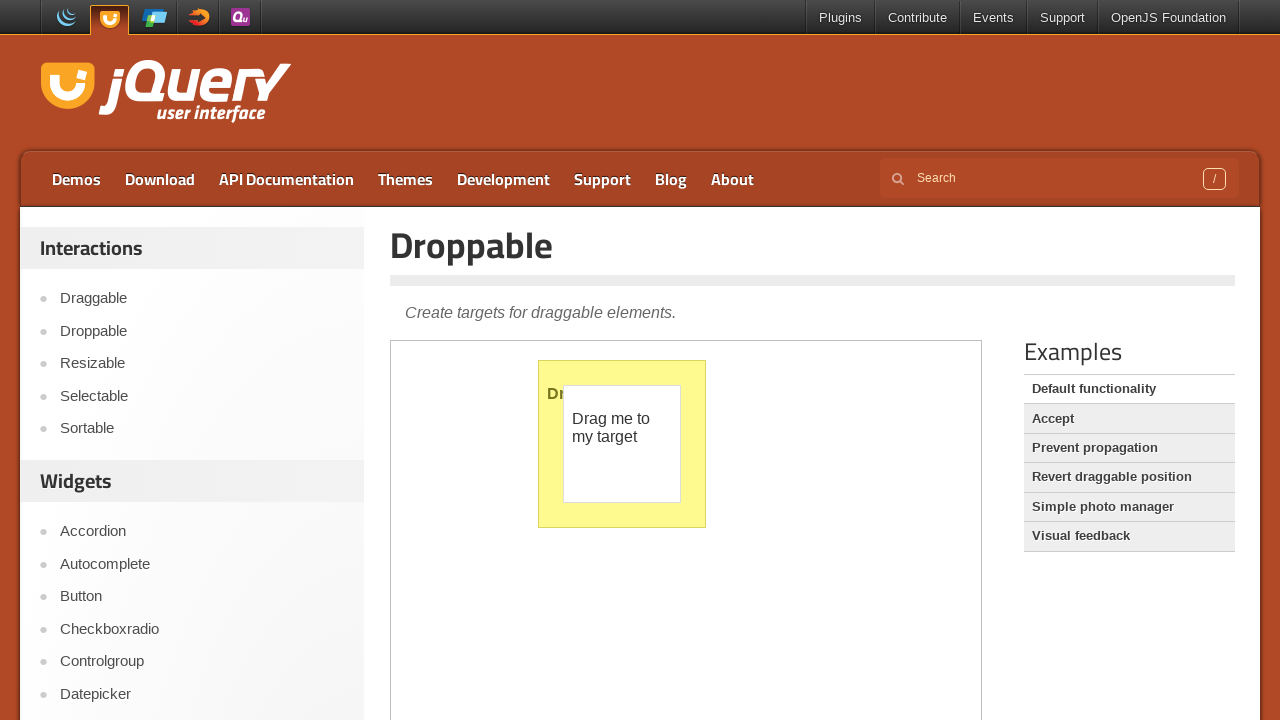